Tests navigation through a book catalog by clicking through pagination and visiting a product detail page to verify page elements load correctly.

Starting URL: https://books.toscrape.com/catalogue/category/books_1/index.html

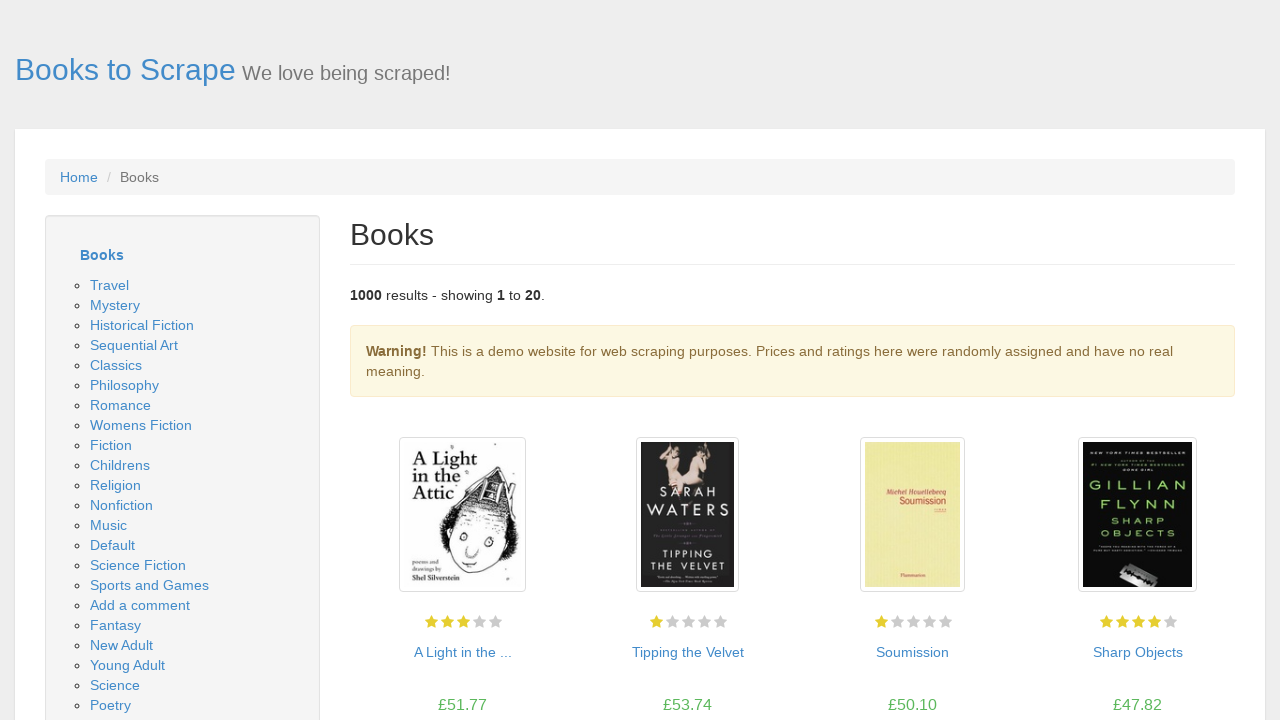

Waited for book listings to load on catalog page
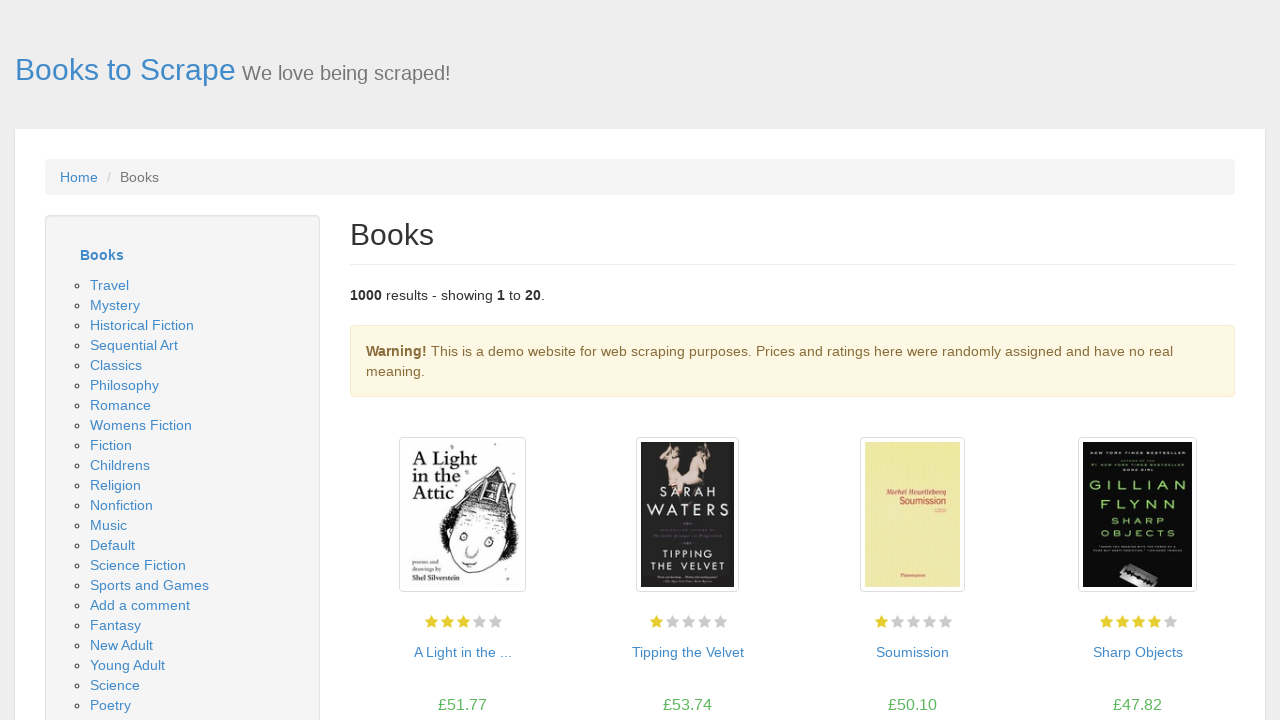

Located first book link on catalog page
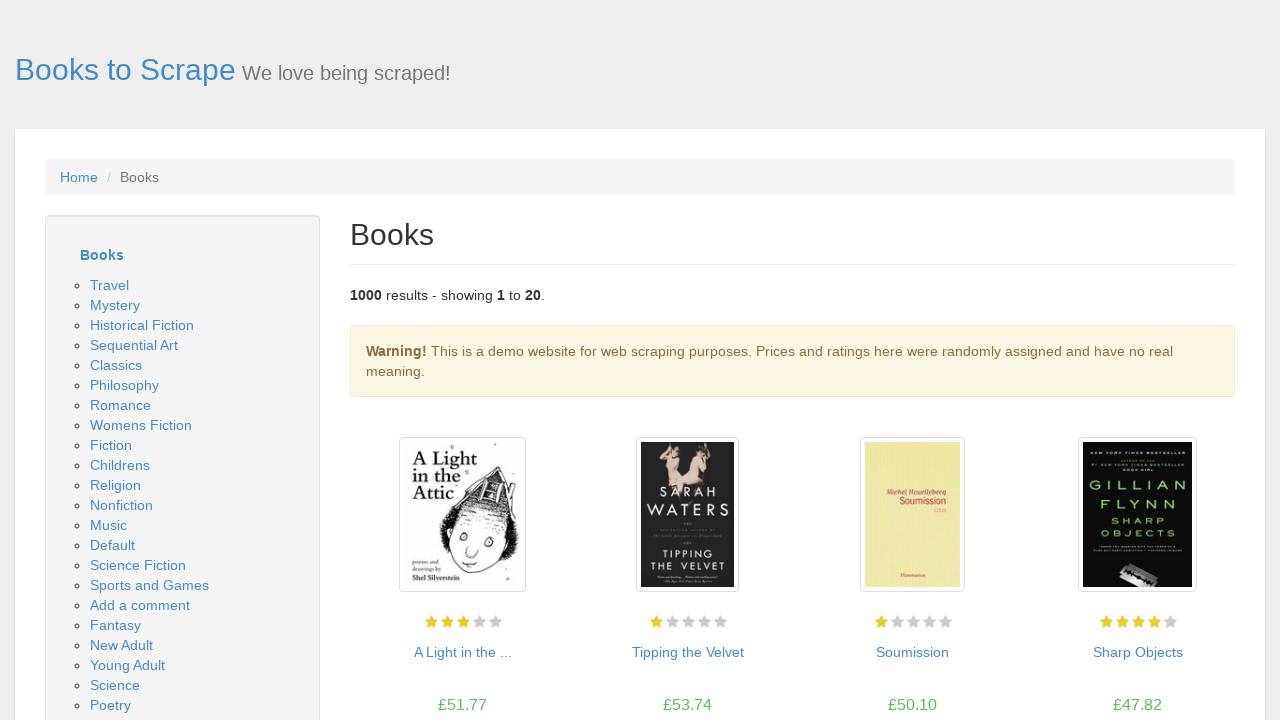

Retrieved href attribute from first book link
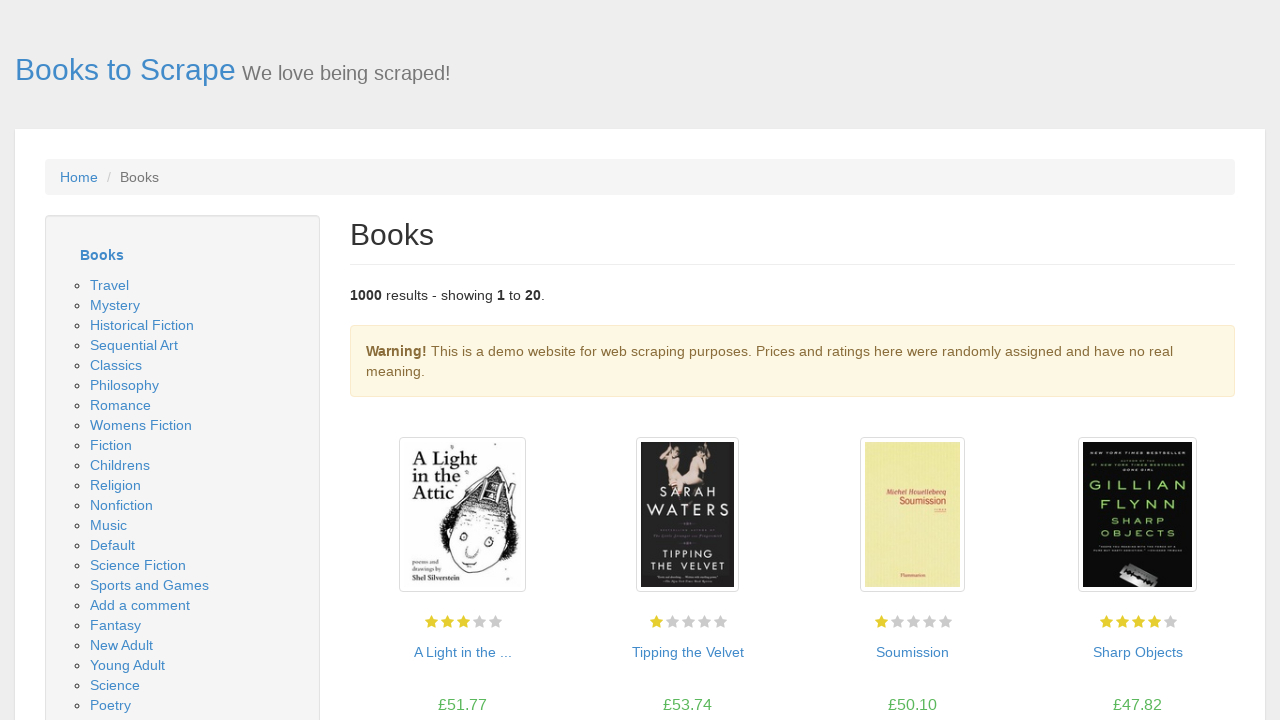

Clicked next button to navigate to second page of catalog at (1206, 654) on li.next a
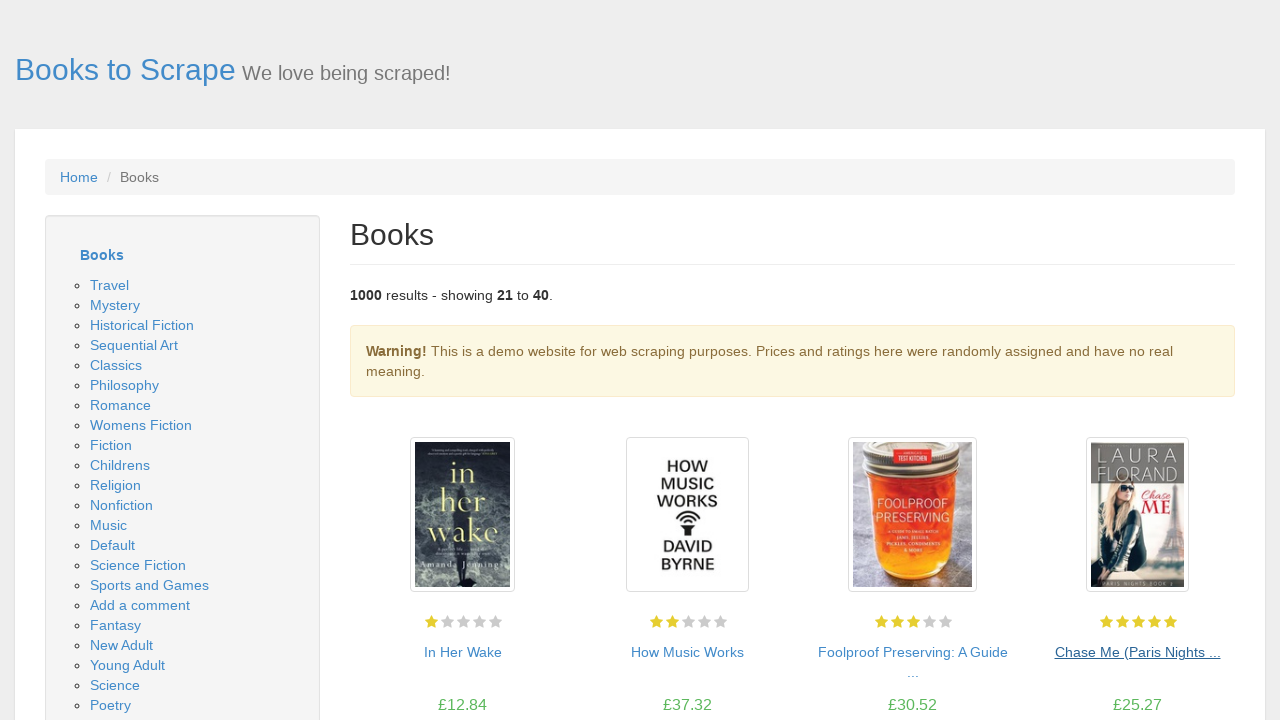

Waited for book listings to load on second page
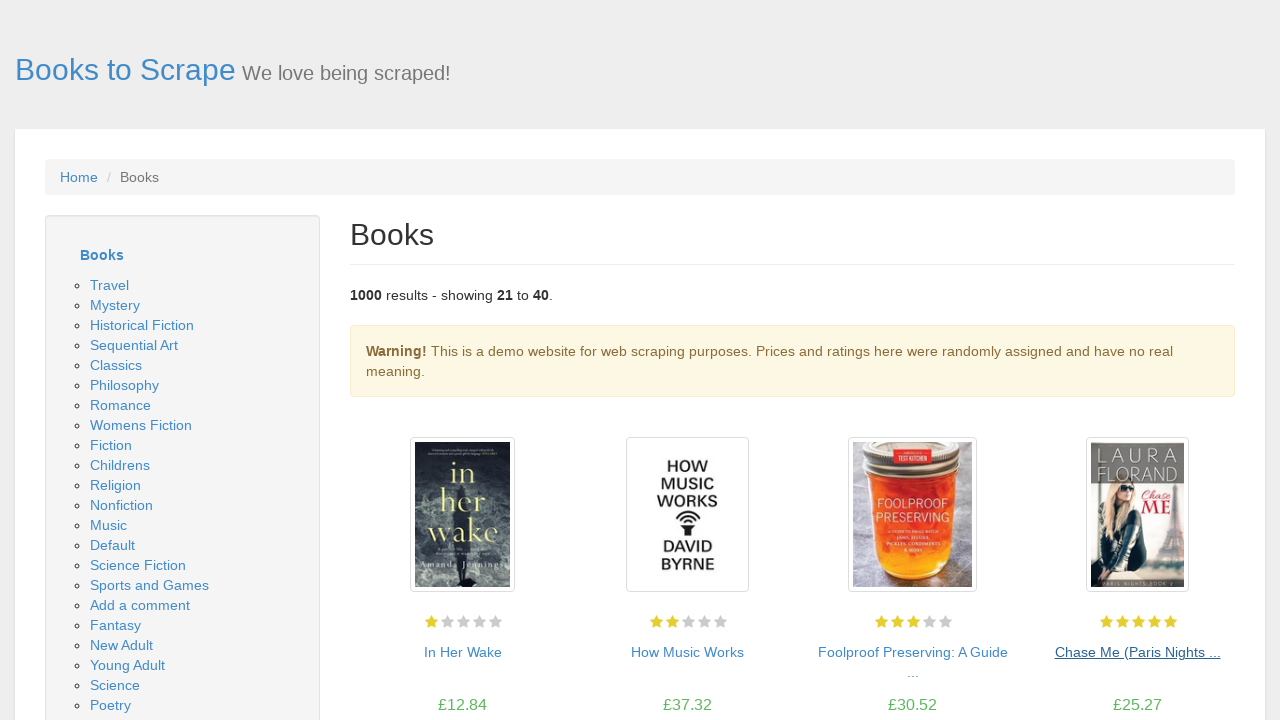

Located first book link on second page of catalog
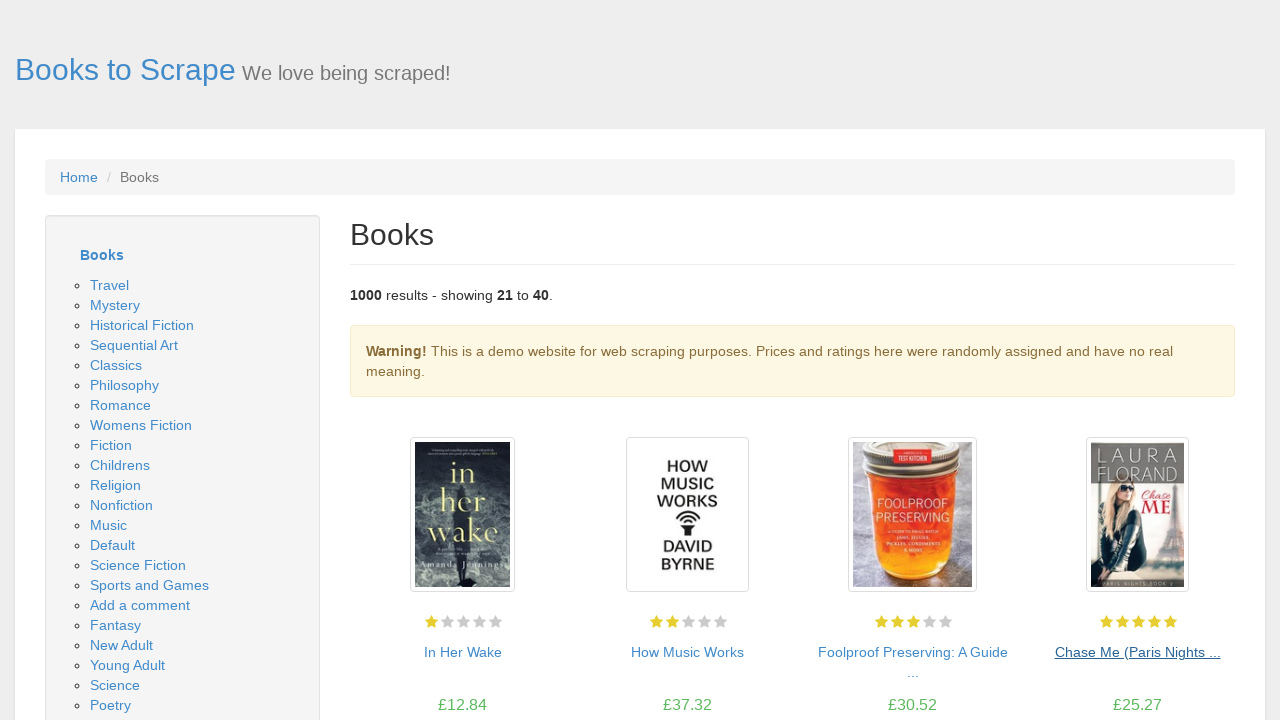

Clicked book link to navigate to product detail page at (462, 652) on h3 a >> nth=0
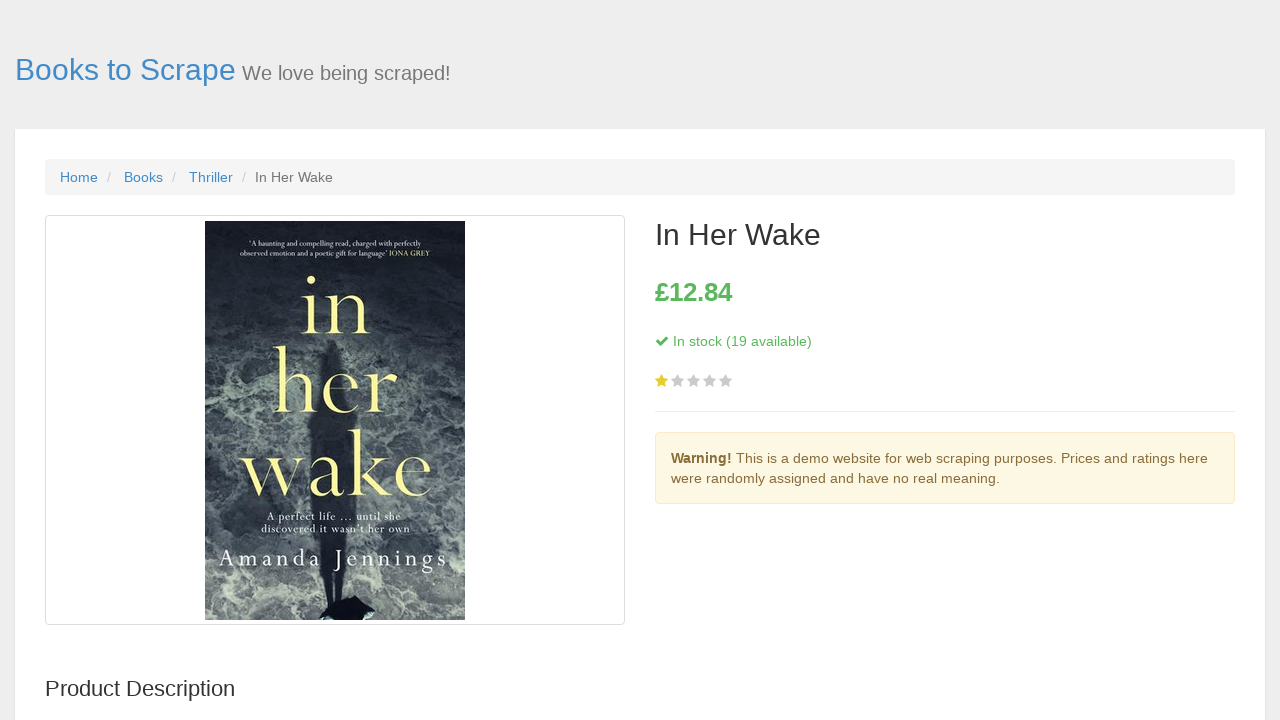

Breadcrumb navigation loaded on product page
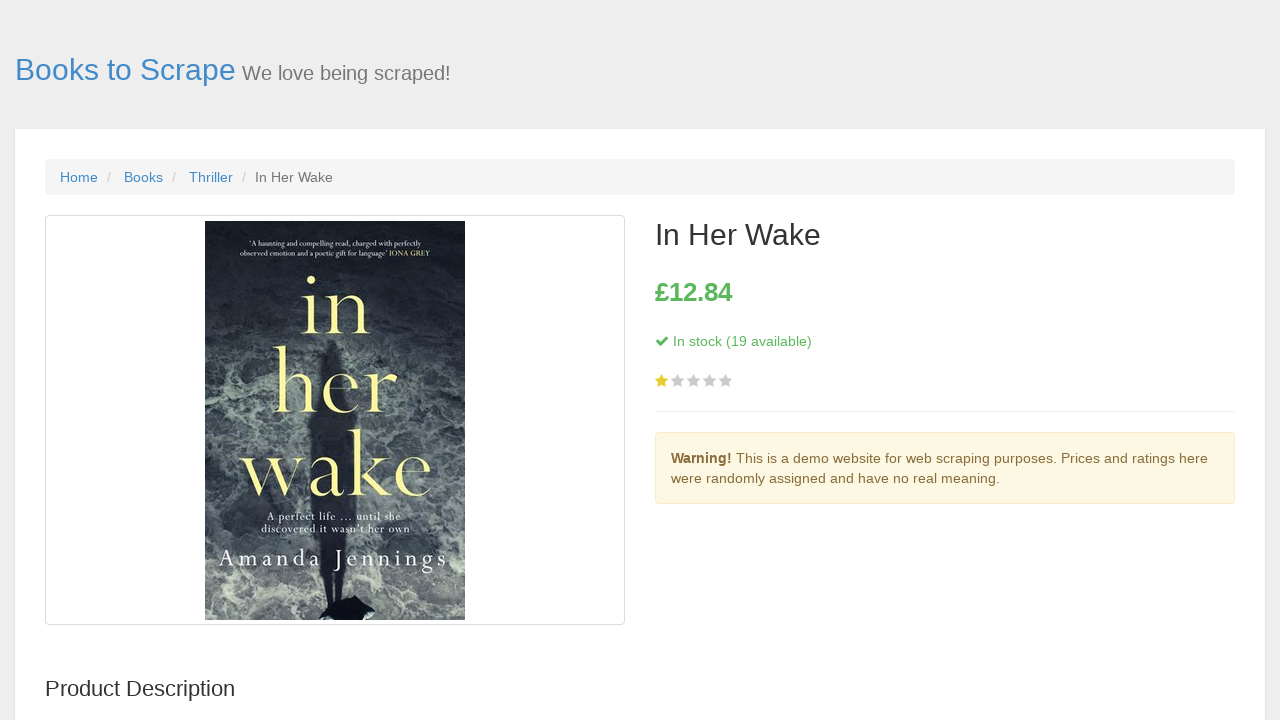

Product title heading loaded on product page
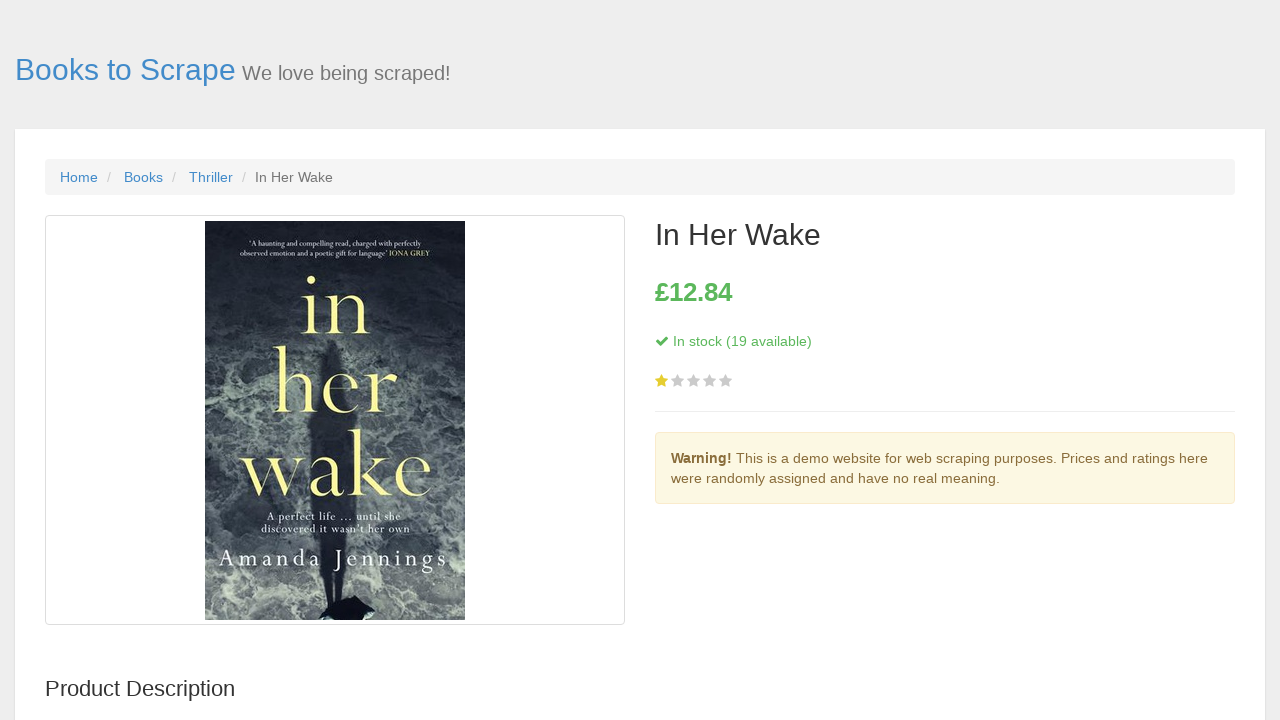

Product description text loaded on product page
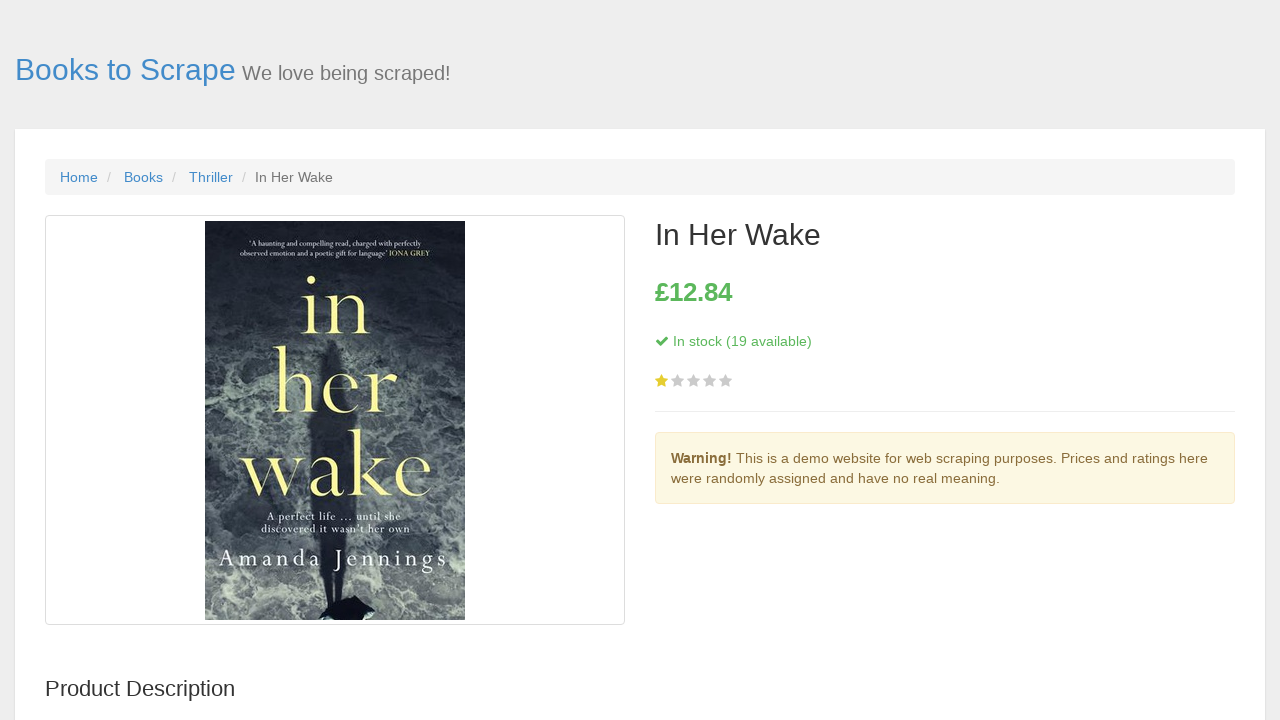

Product page article container loaded
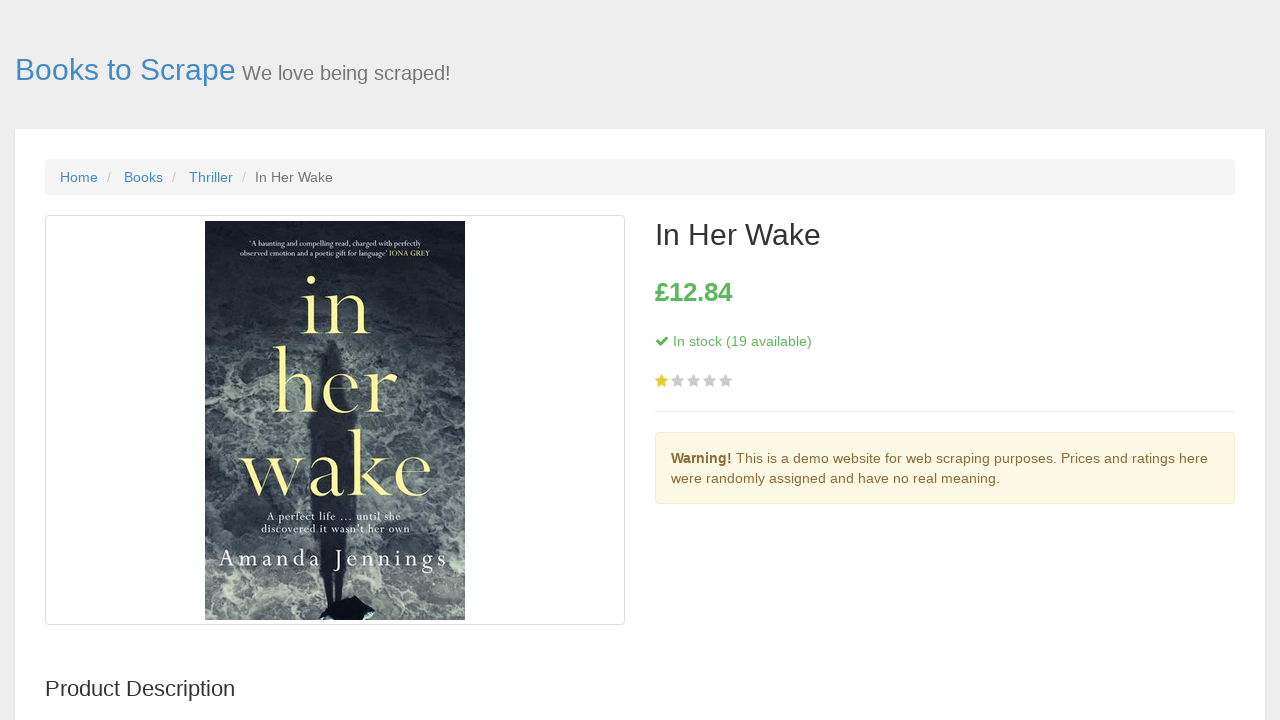

Product image loaded on product page
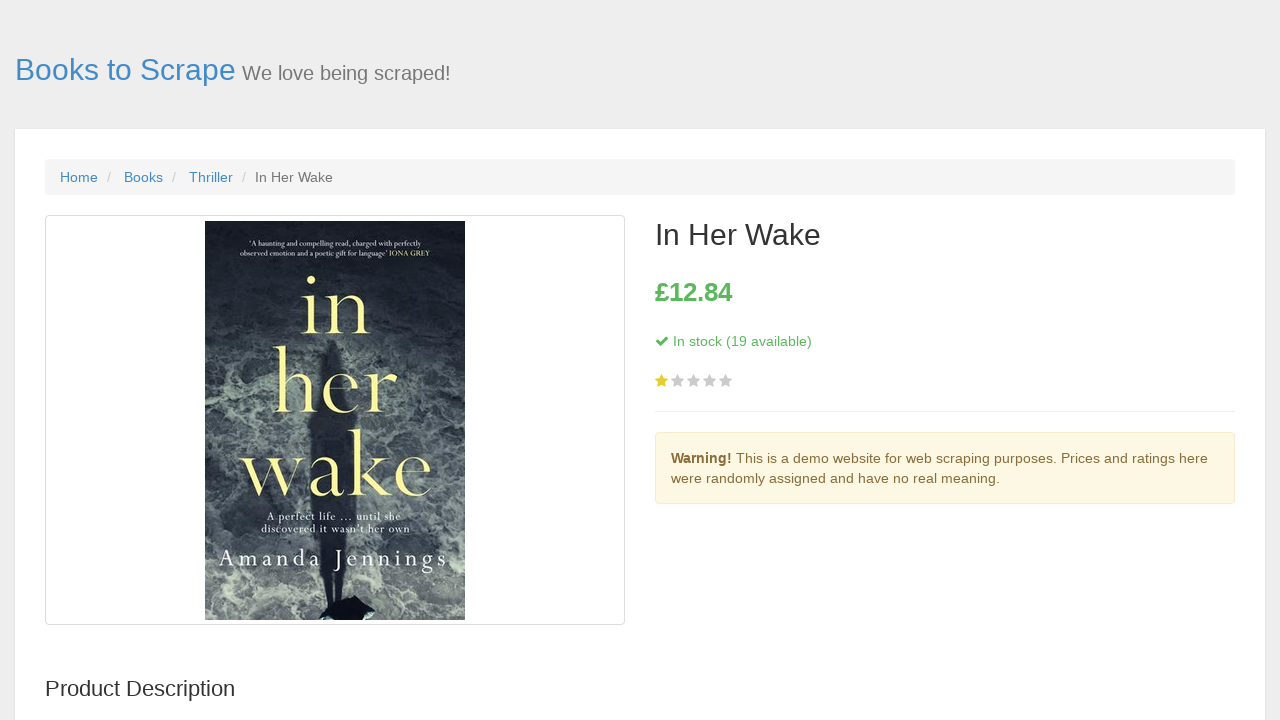

Product information table loaded on product page
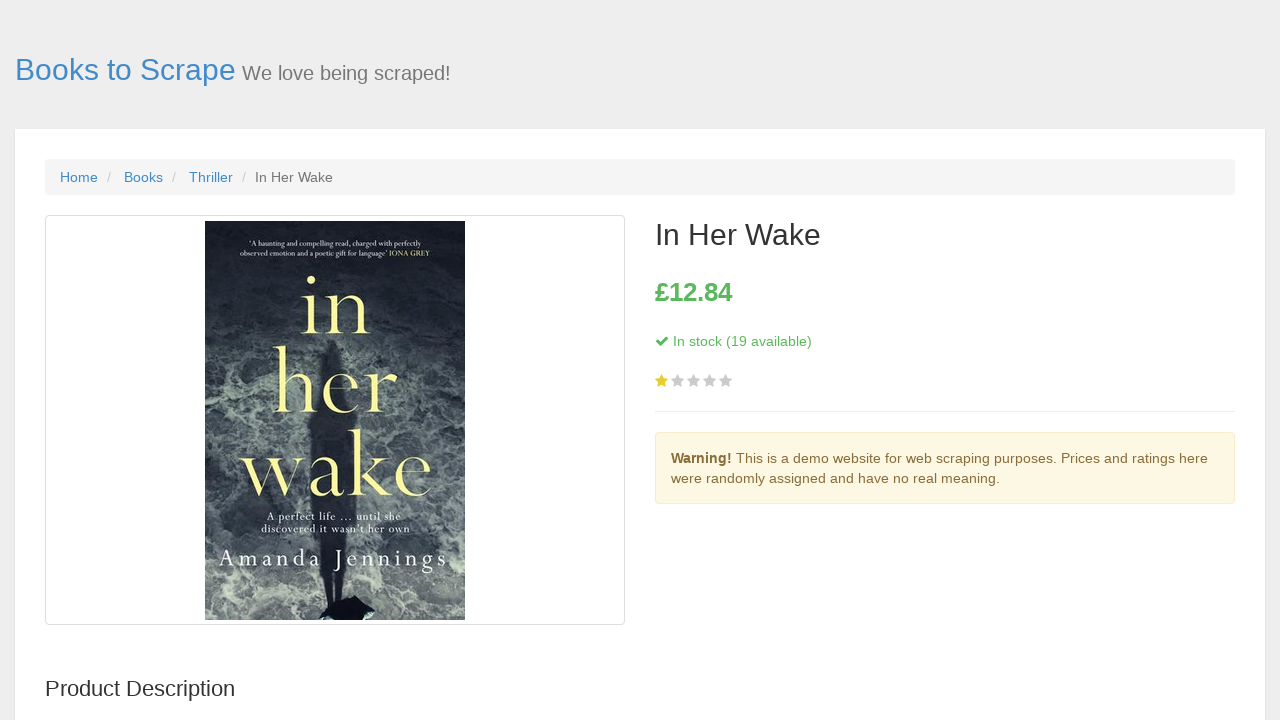

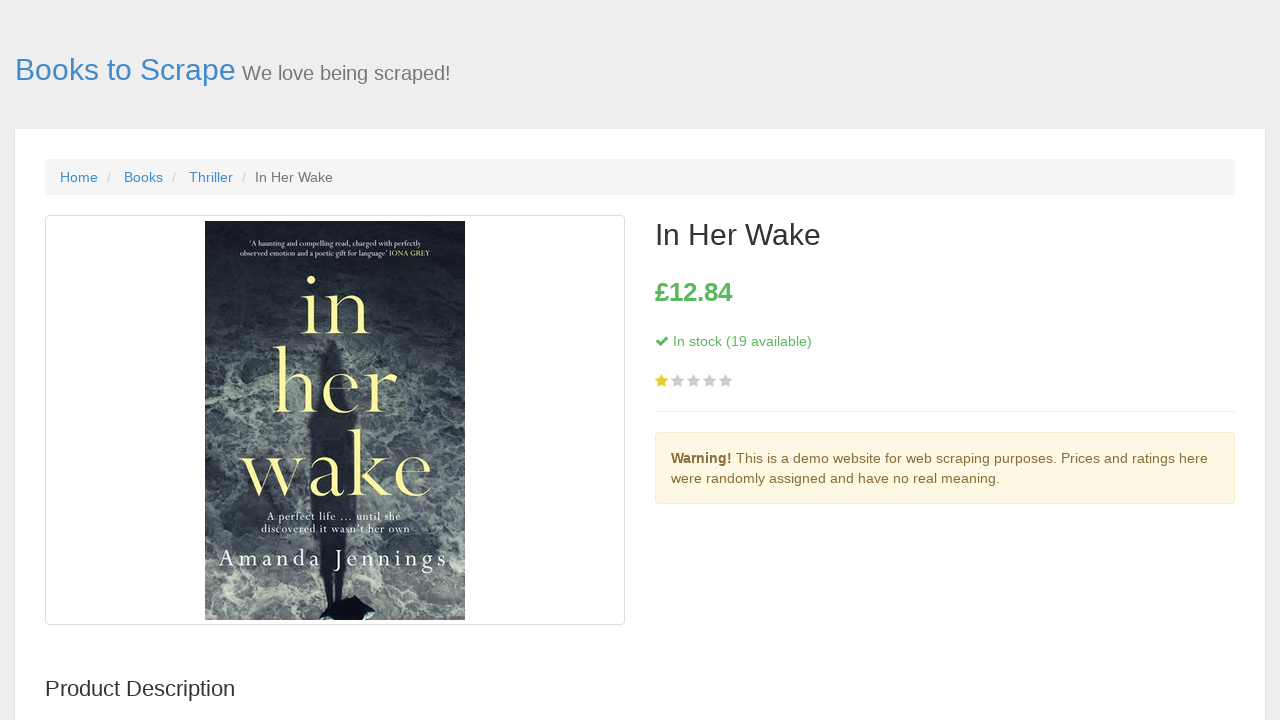